Tests tooltip functionality by hovering over an age input field and verifying the tooltip text appears

Starting URL: https://automationfc.github.io/jquery-tooltip/

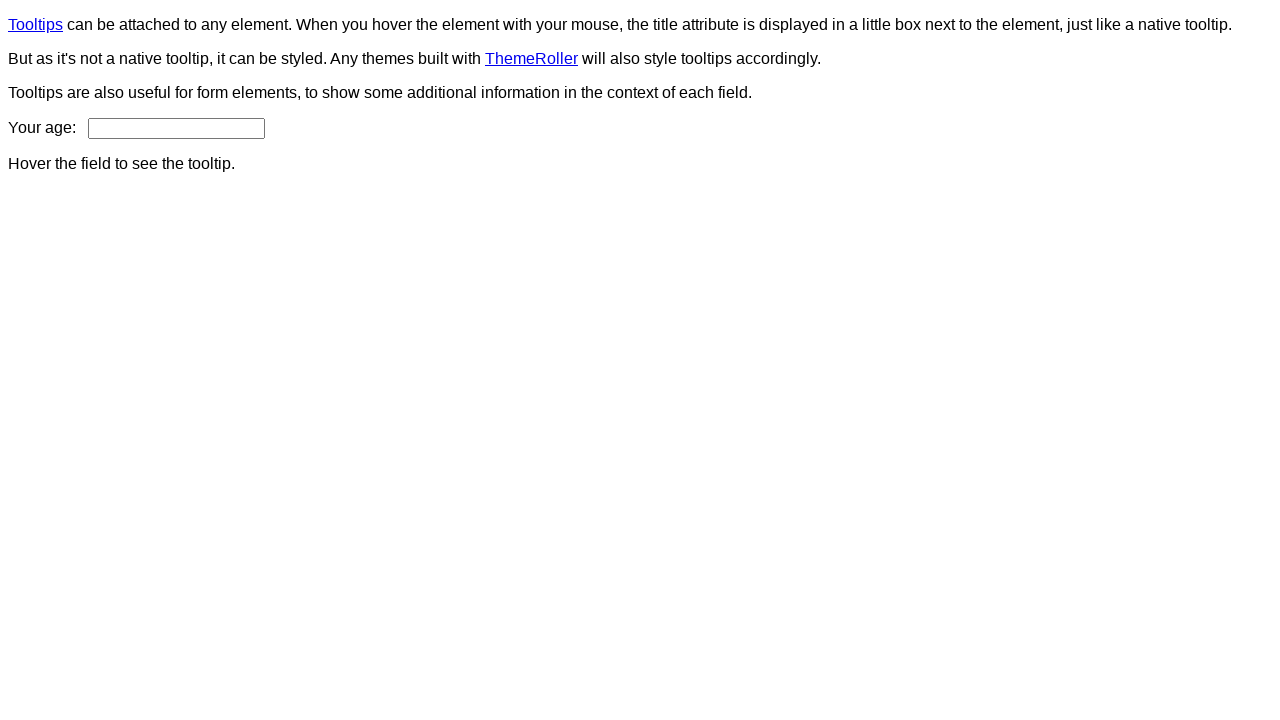

Hovered over age input field to trigger tooltip at (176, 128) on input#age
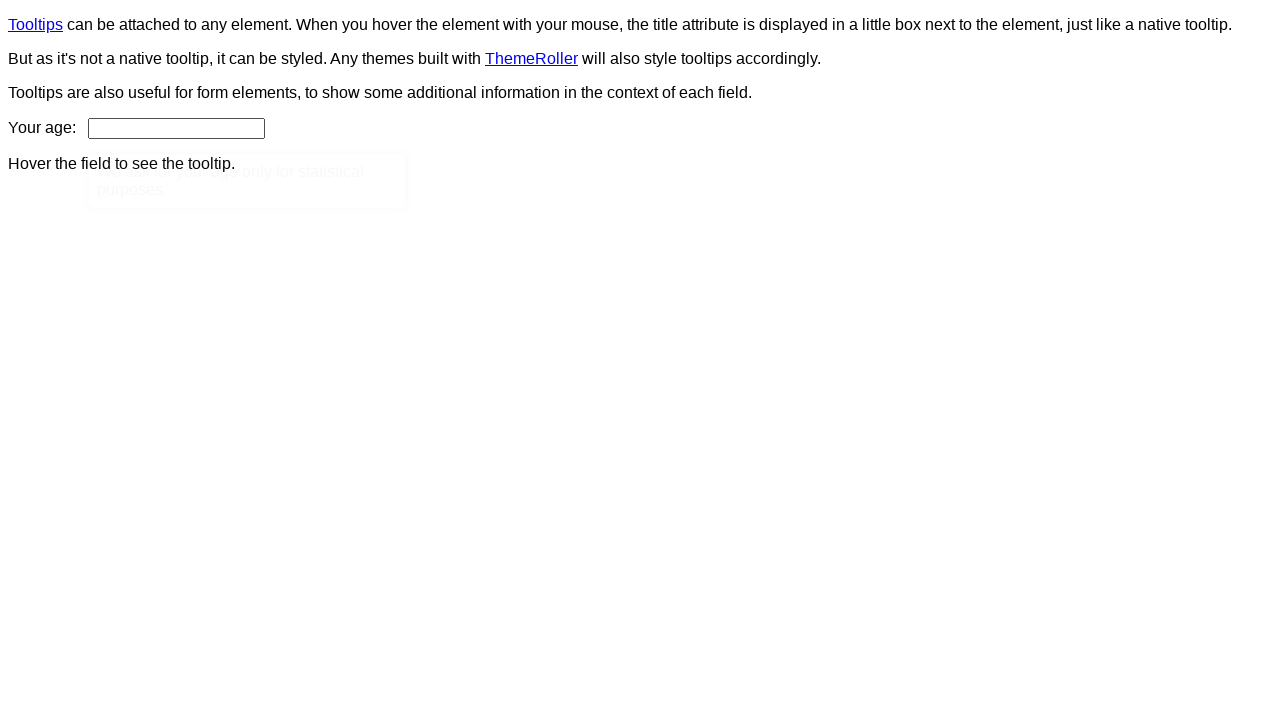

Tooltip appeared on page
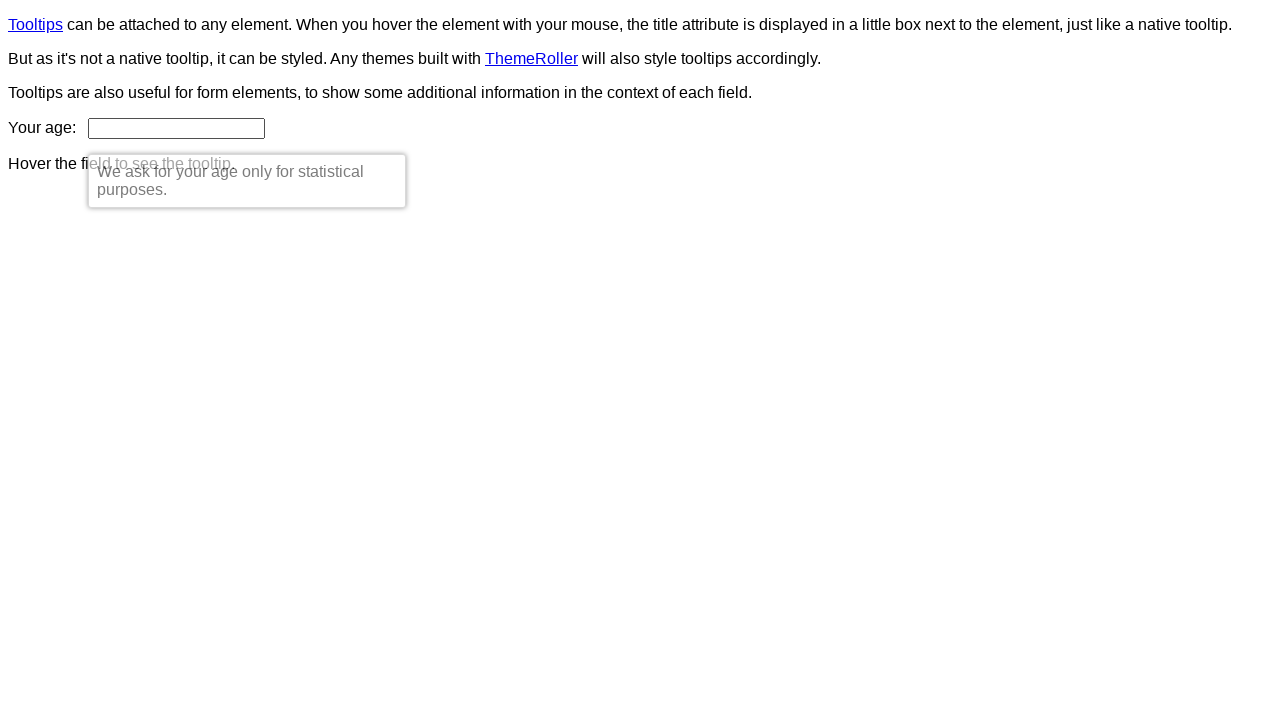

Retrieved tooltip text content
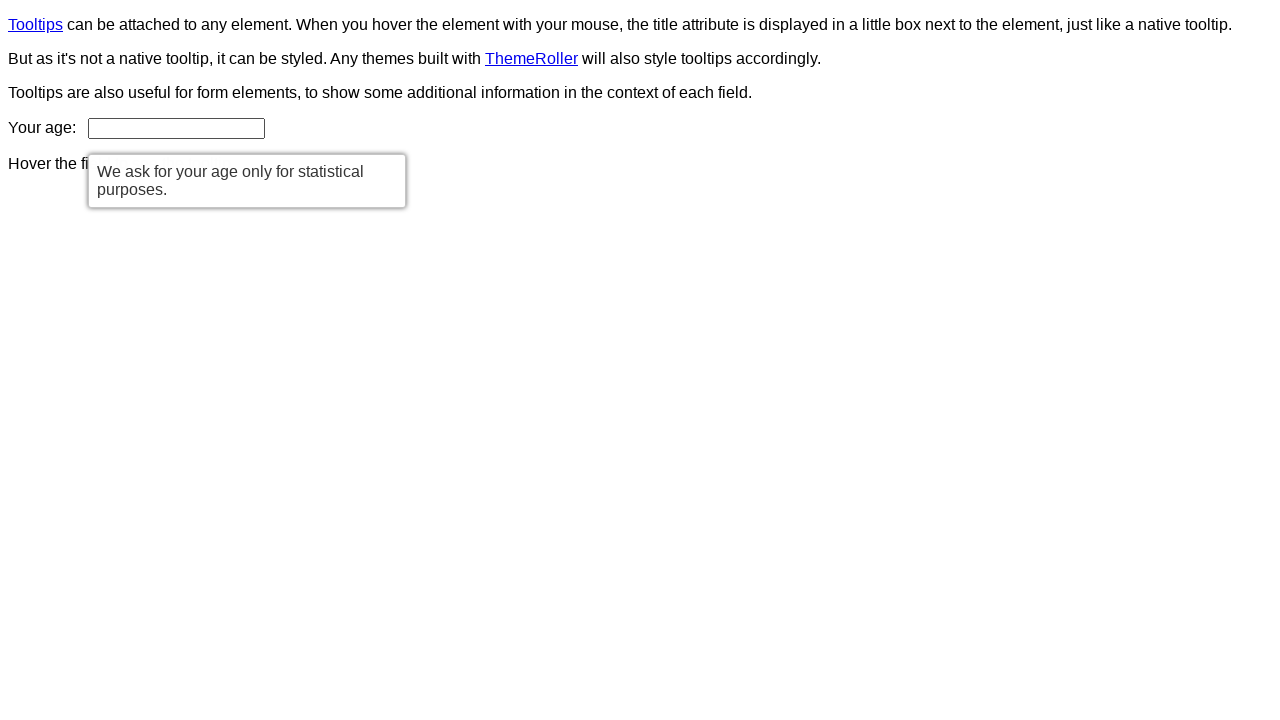

Verified tooltip text matches expected message: 'We ask for your age only for statistical purposes.'
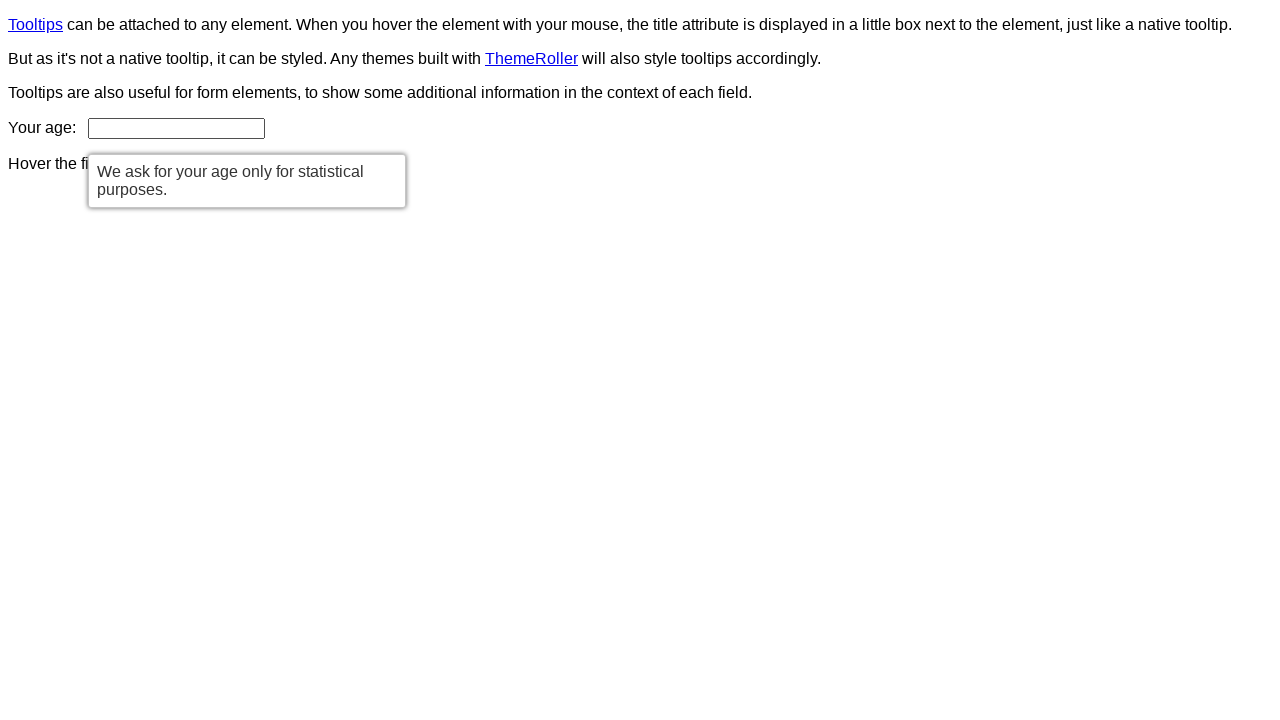

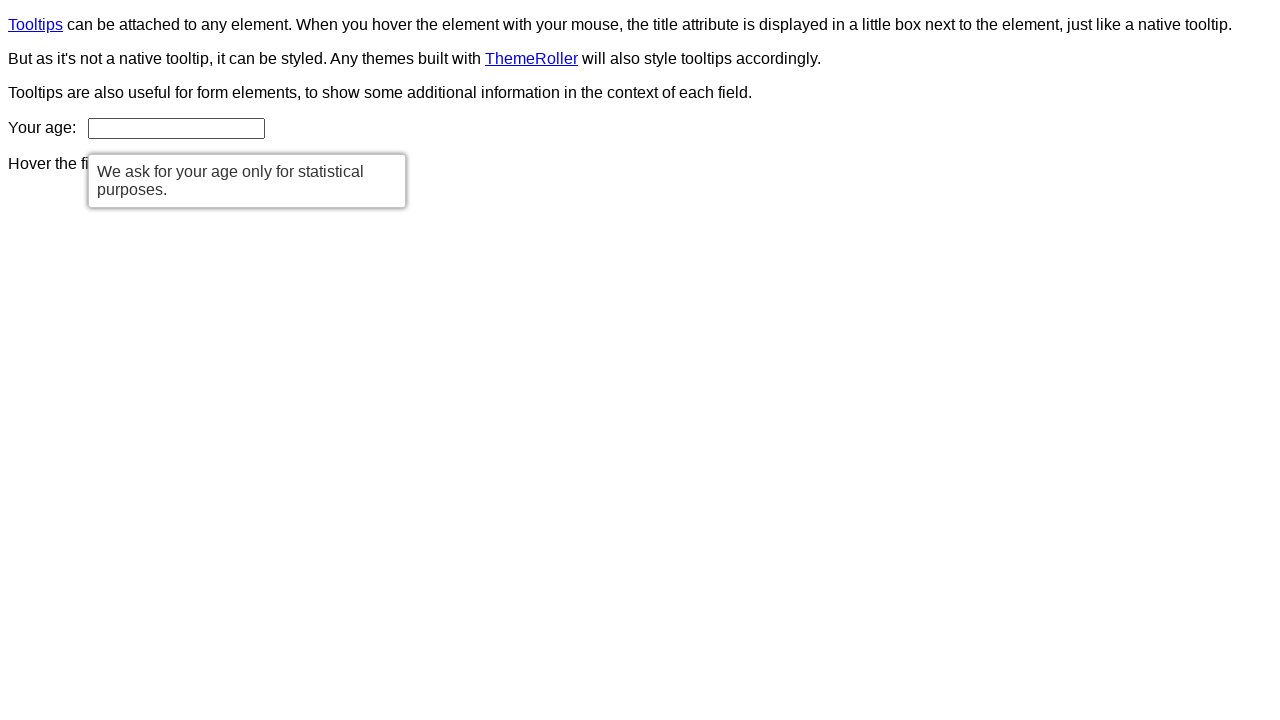